Tests dropdown selection using Playwright's built-in select_option method to choose "Option 1" by visible text, then verifies the selection.

Starting URL: http://the-internet.herokuapp.com/dropdown

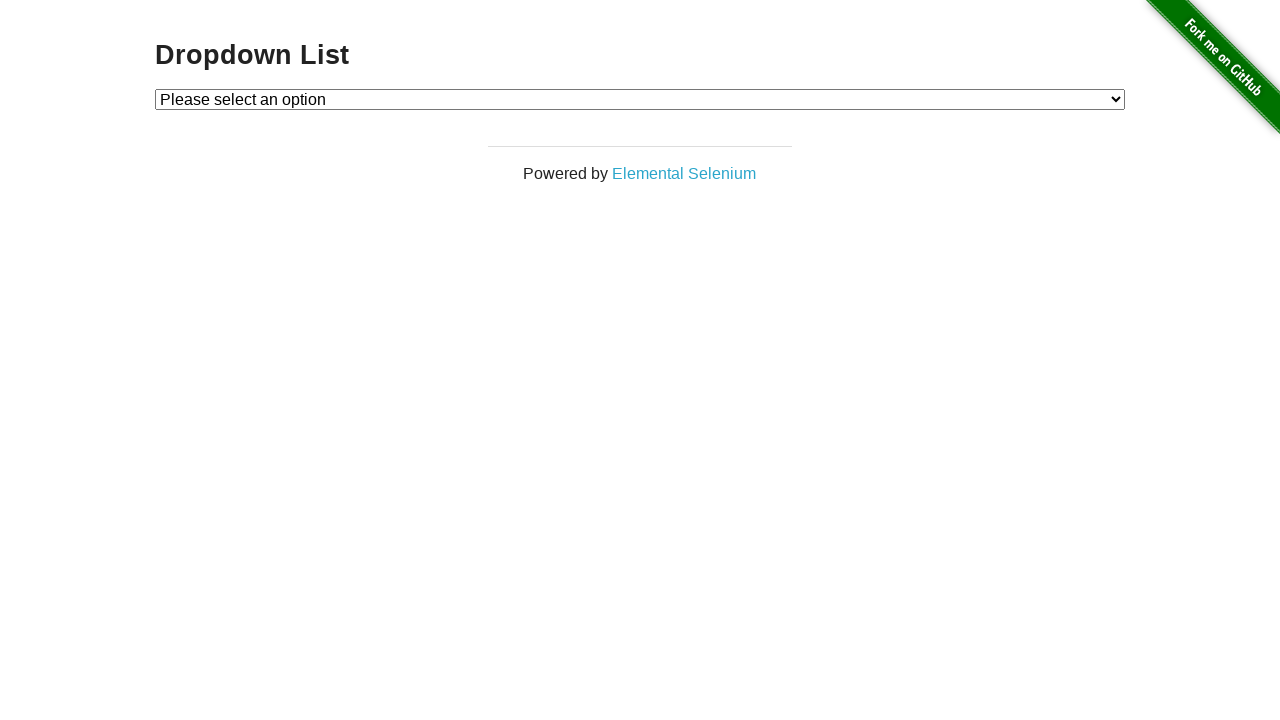

Selected 'Option 1' from dropdown using visible text on #dropdown
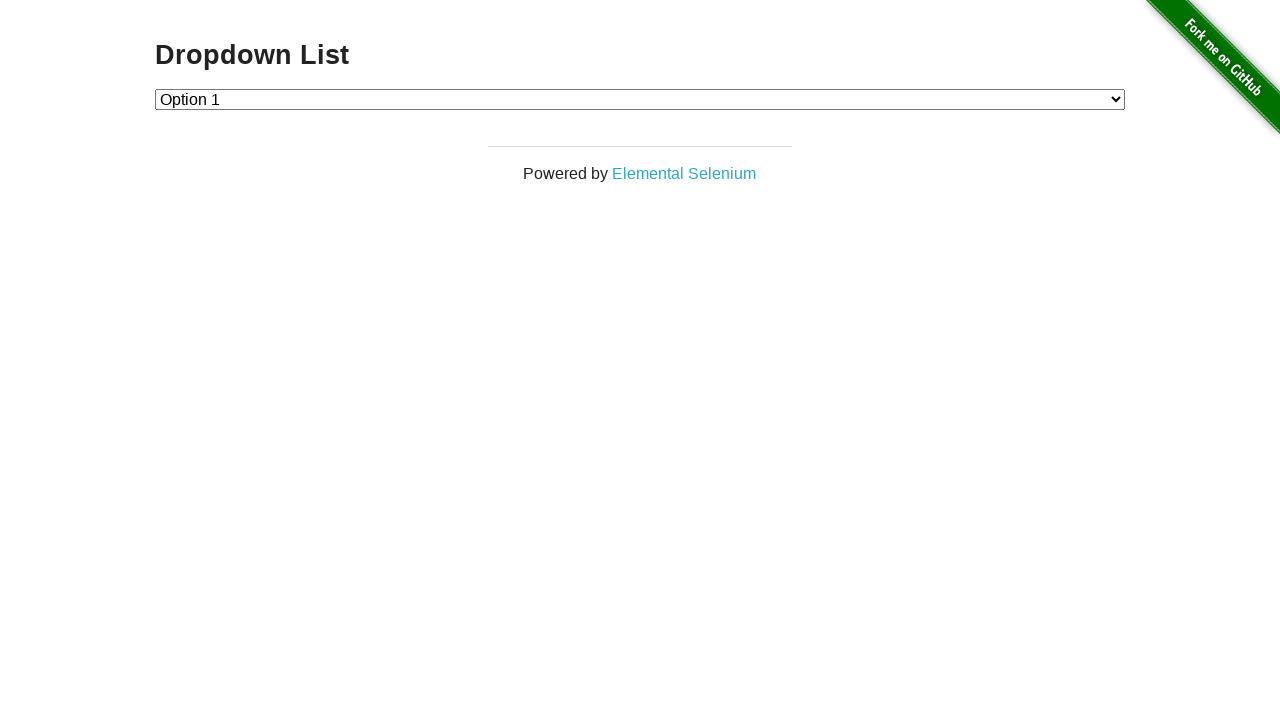

Located the checked option in dropdown
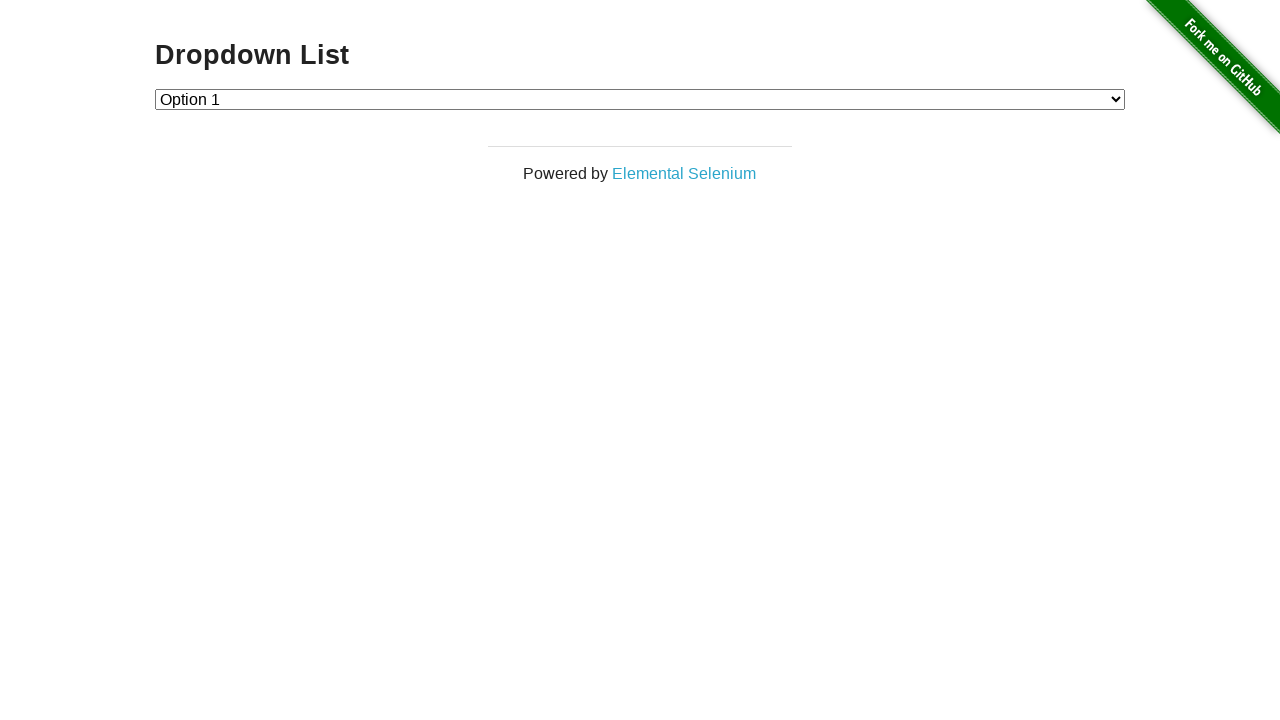

Verified that 'Option 1' is selected in dropdown
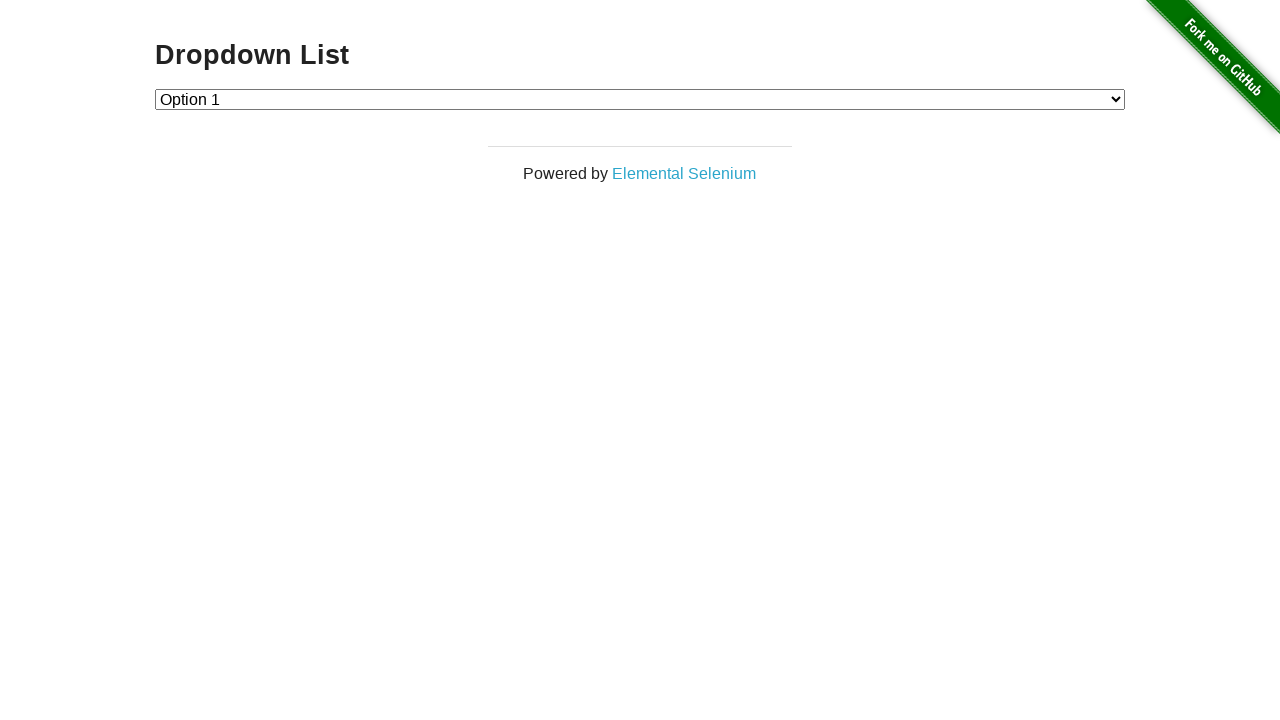

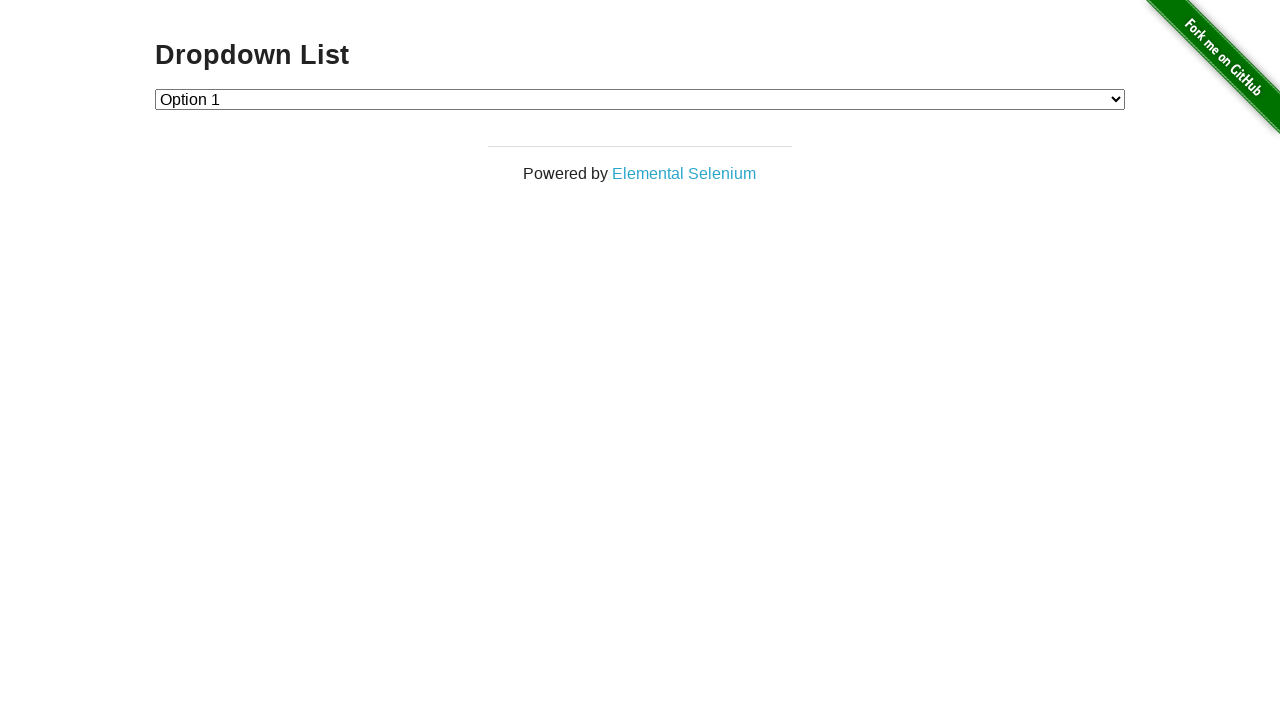